Tests window switching functionality by clicking a button multiple times to open new windows and then switching between parent and child windows

Starting URL: https://demoqa.com/browser-windows

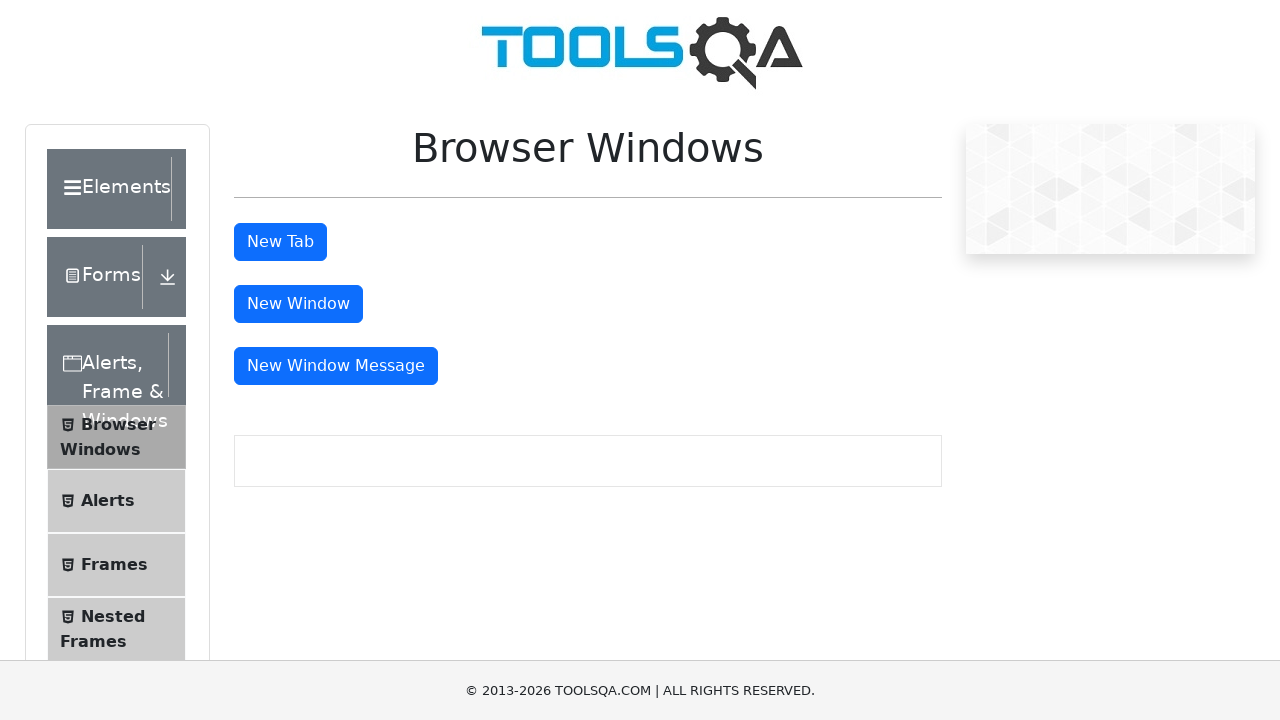

Stored reference to main window handle
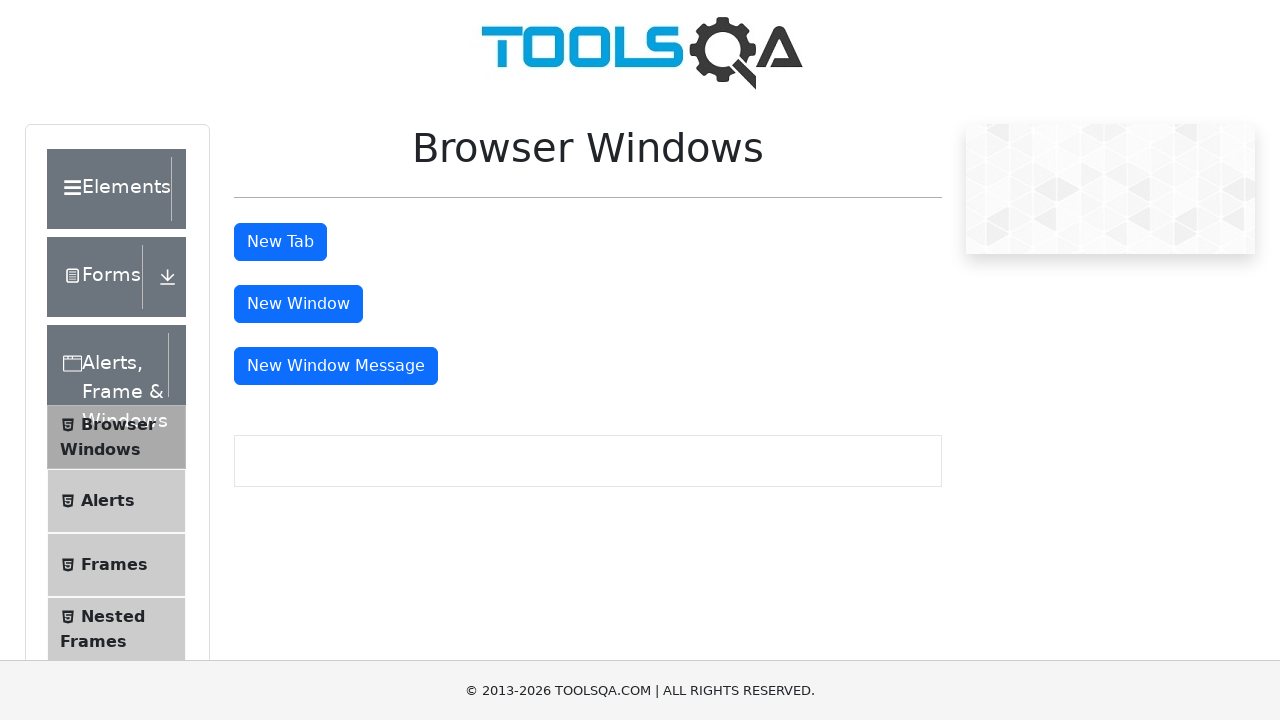

Clicked 'New Window' button (first click) at (298, 304) on xpath=//button[text()='New Window']
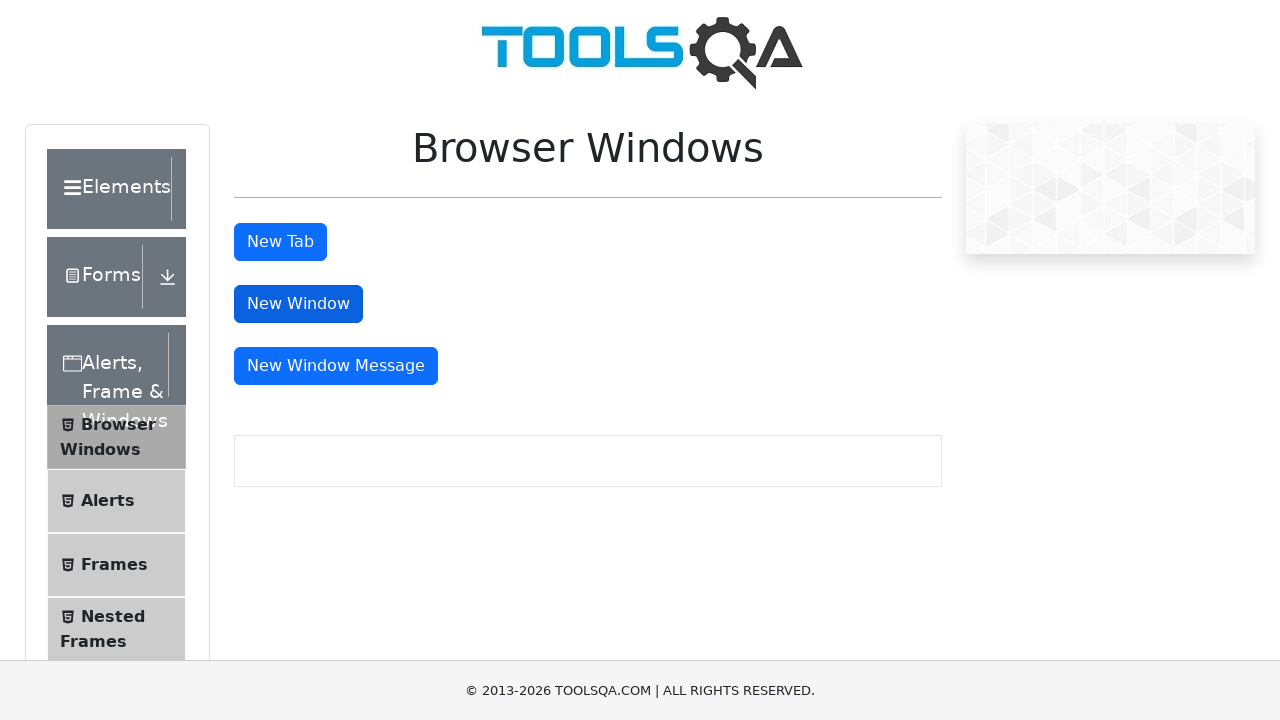

Waited 1 second for first window to open
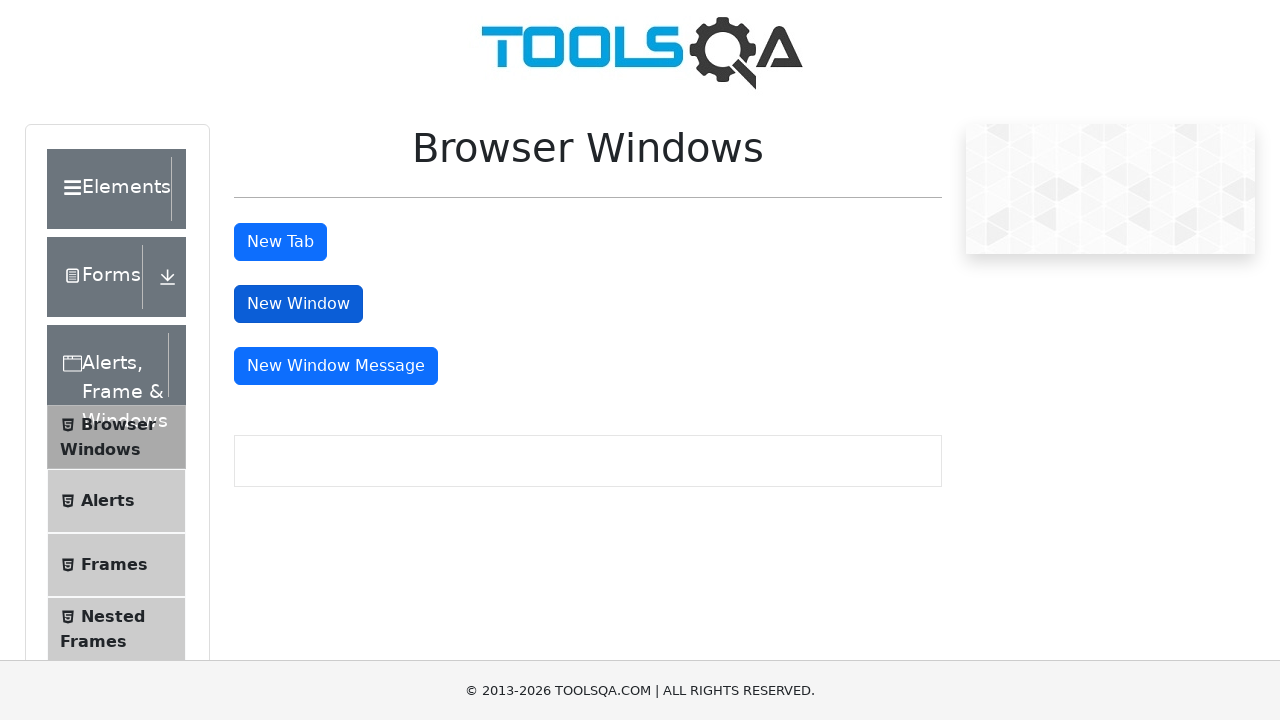

Clicked 'New Window' button (second click) at (298, 304) on xpath=//button[text()='New Window']
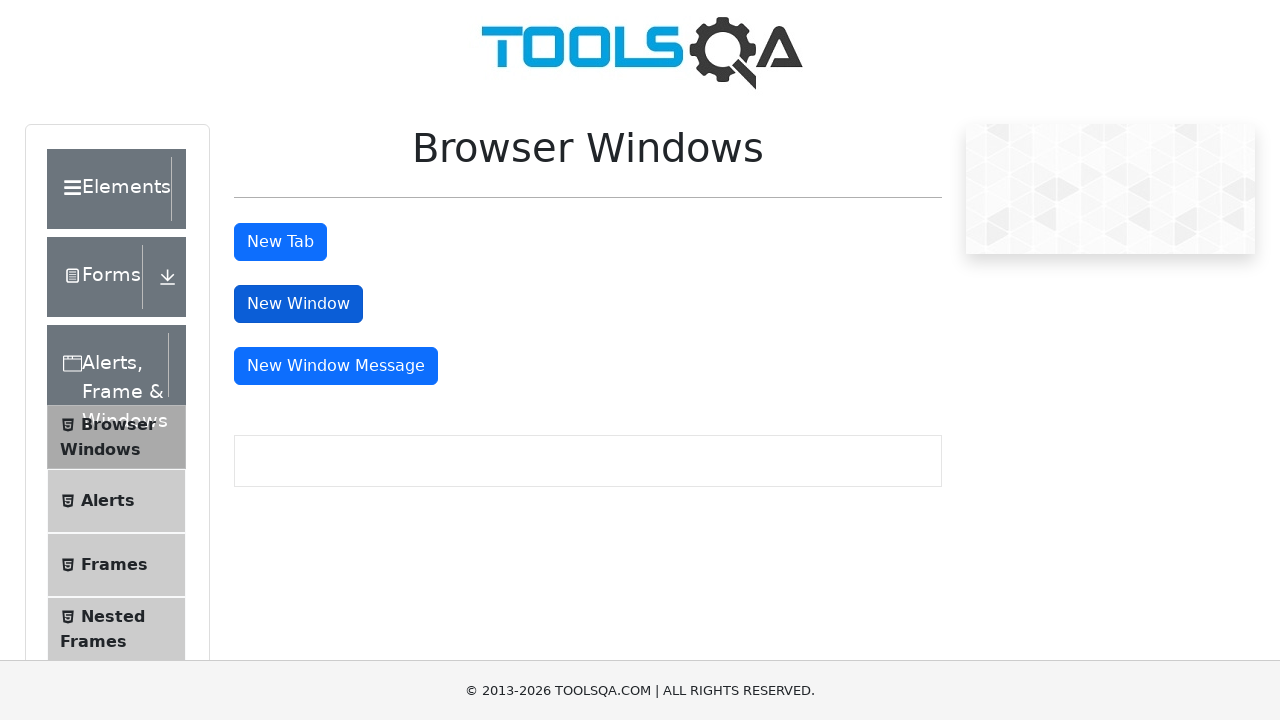

Waited 1 second for second window to open
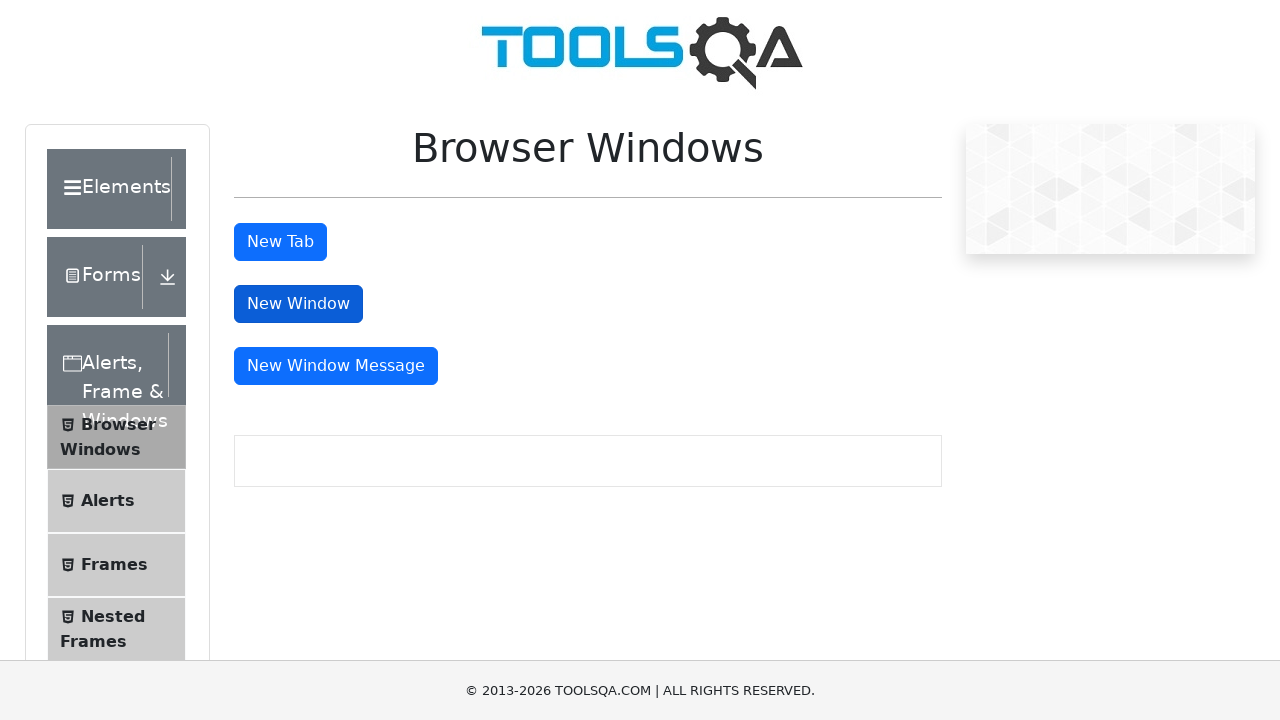

Clicked 'New Window' button (third click) at (298, 304) on xpath=//button[text()='New Window']
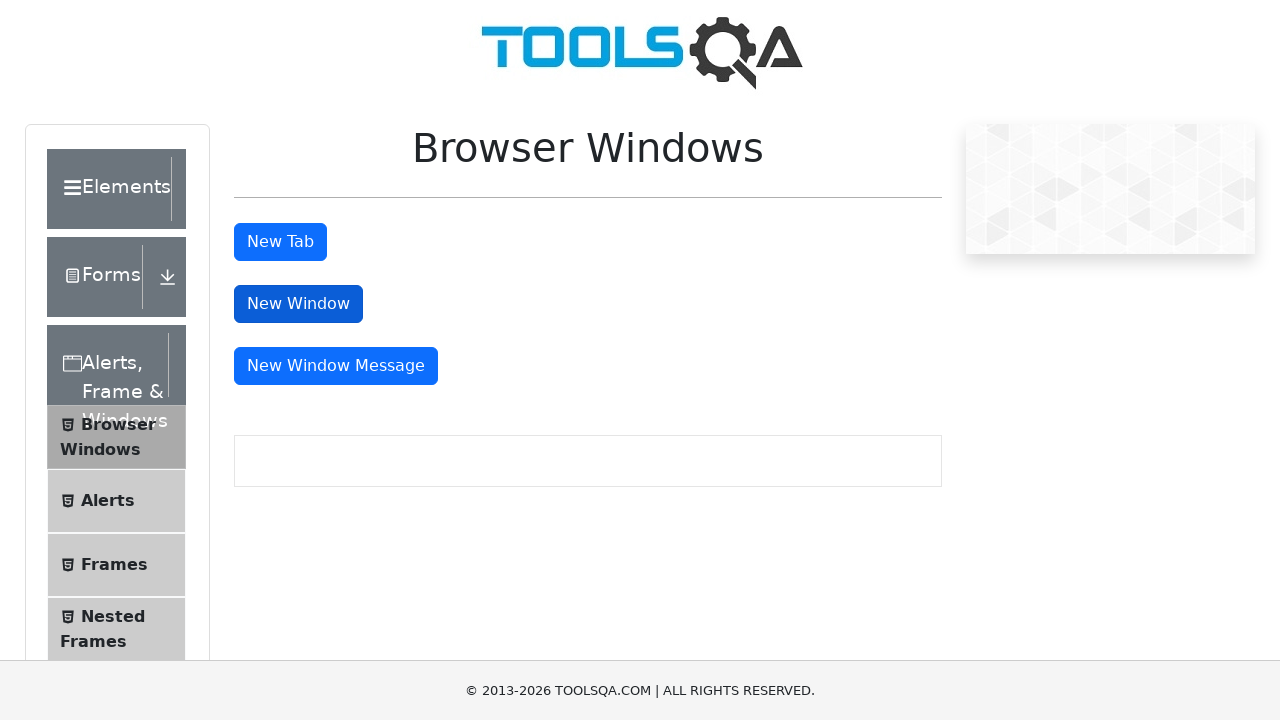

Waited 1 second for third window to open
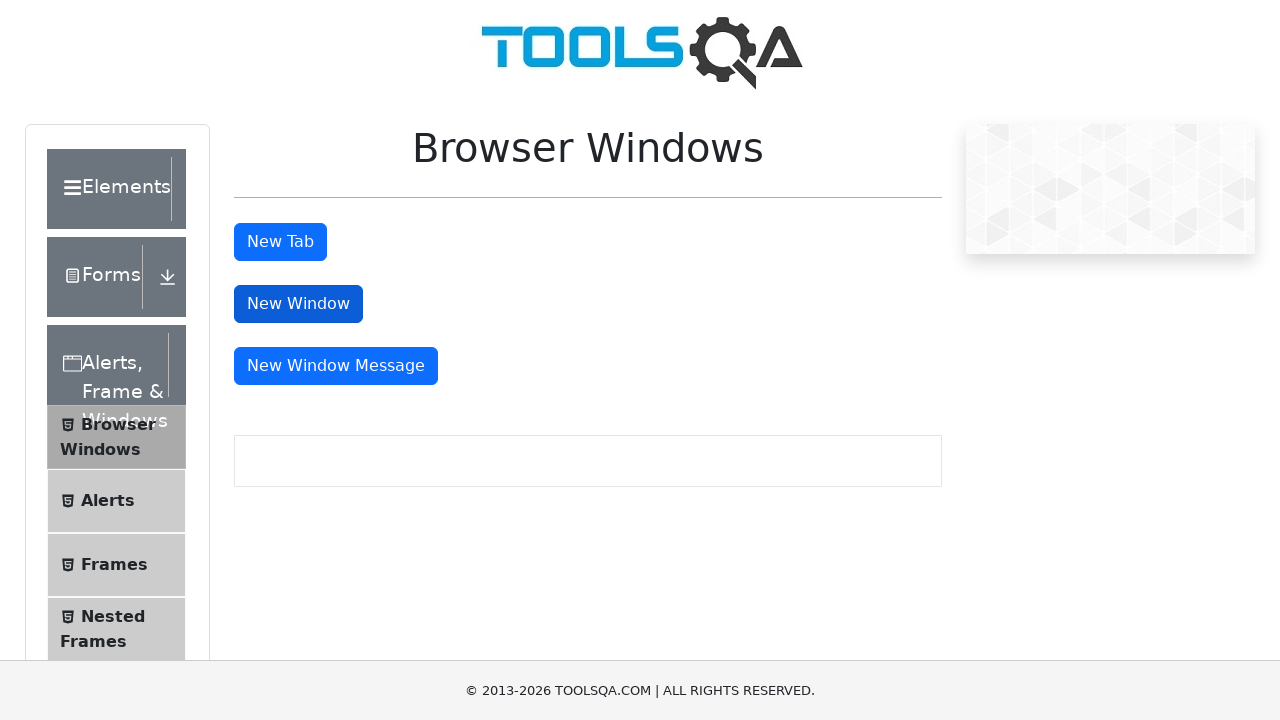

Waited 2 seconds for all new windows to fully load
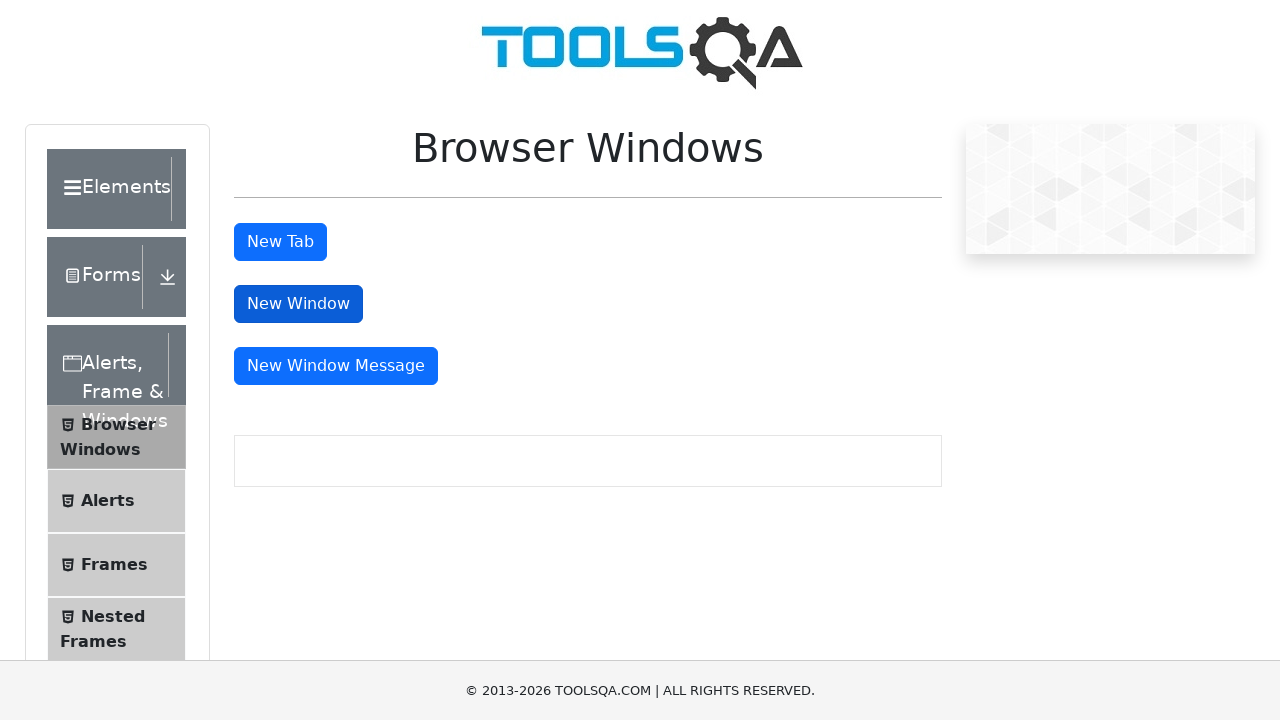

Retrieved all open windows/pages - Total: 4
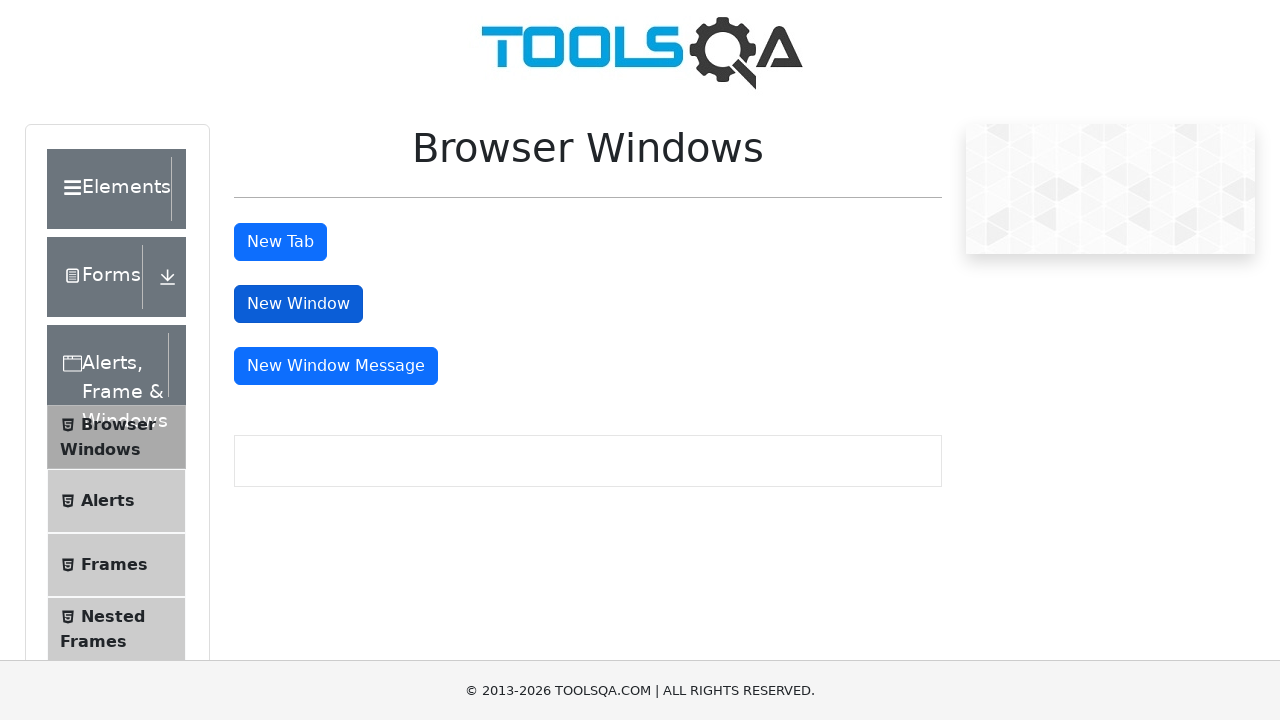

Selected first child window from open windows
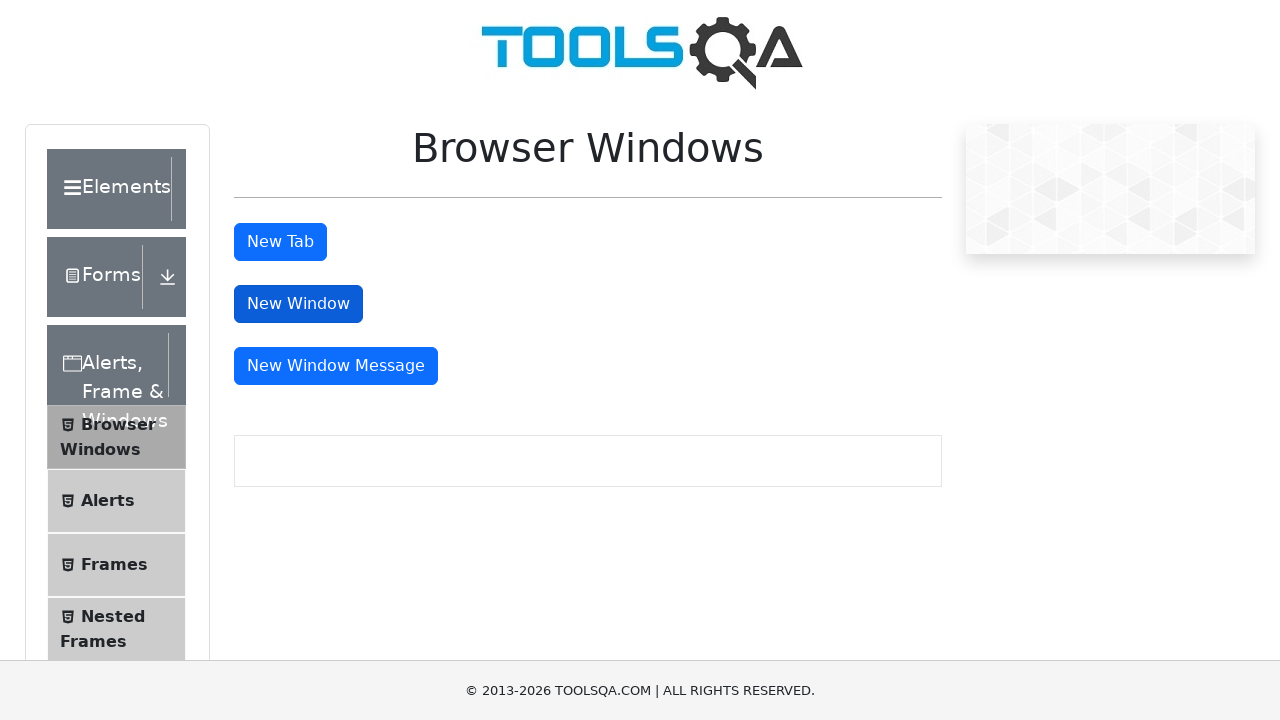

Brought first child window to front
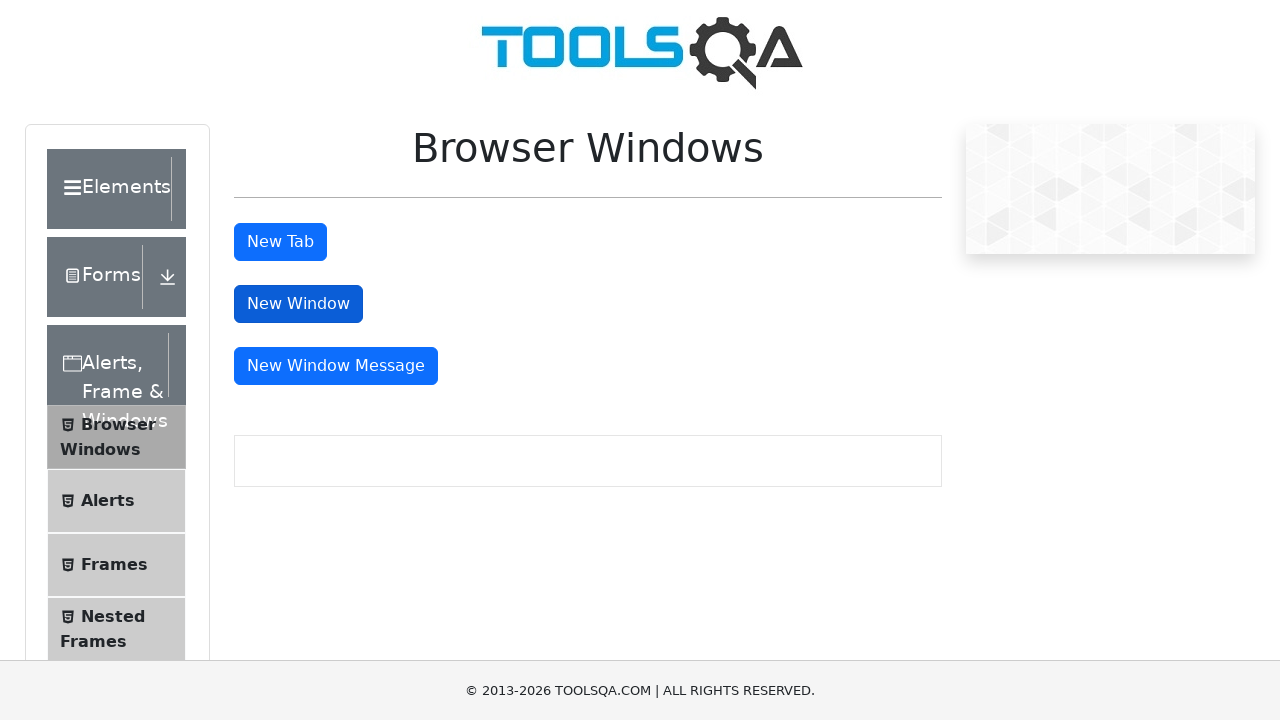

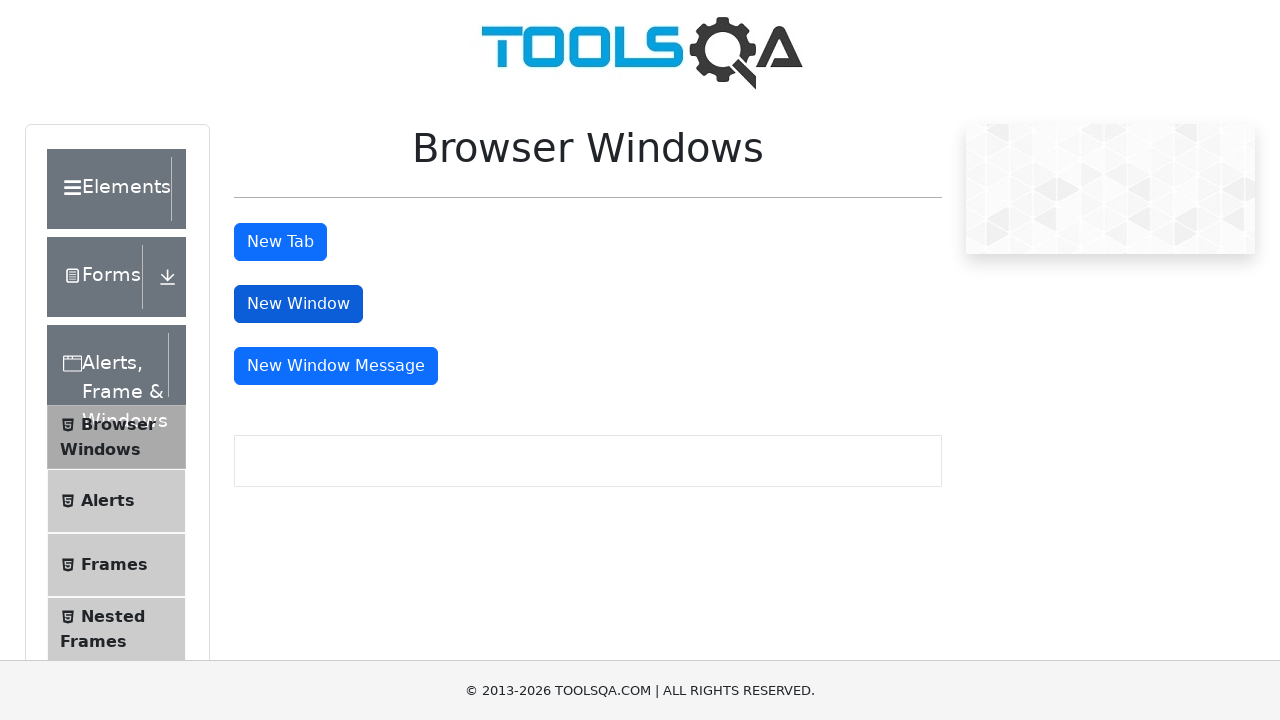